Verifies that the demoblaze homepage displays the expected description text

Starting URL: https://www.demoblaze.com/

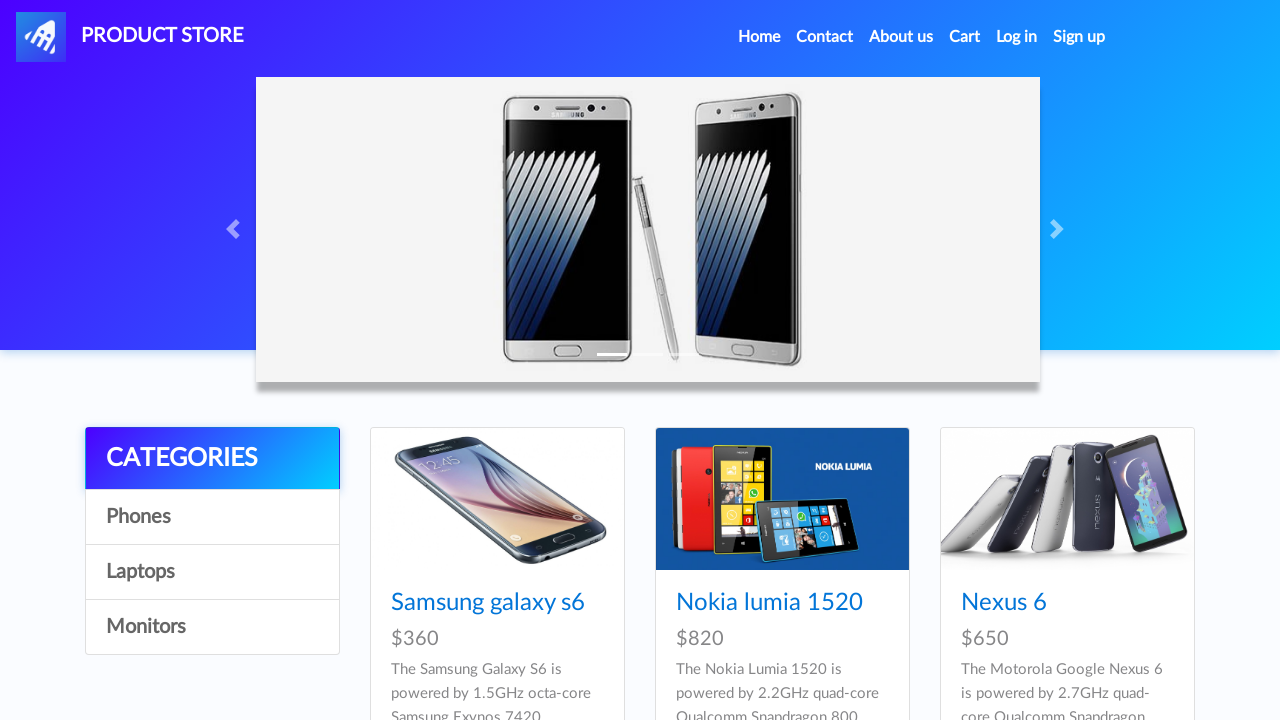

Waited for description paragraph to be visible
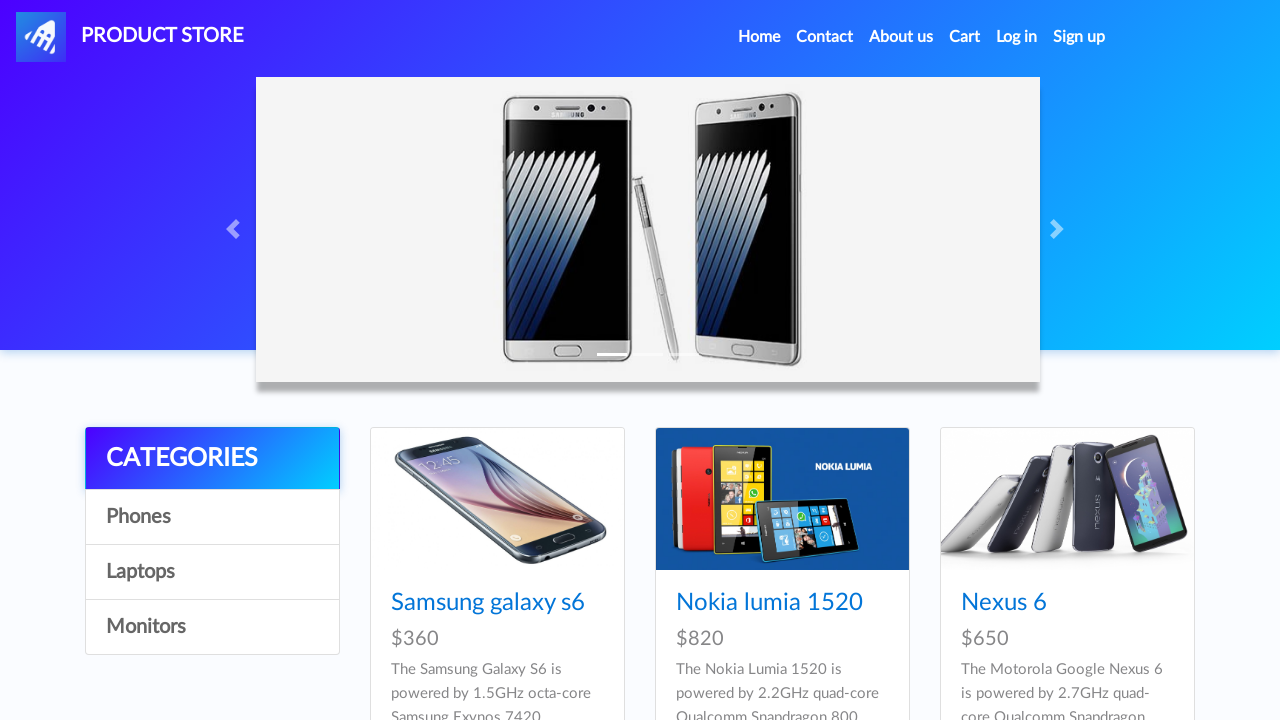

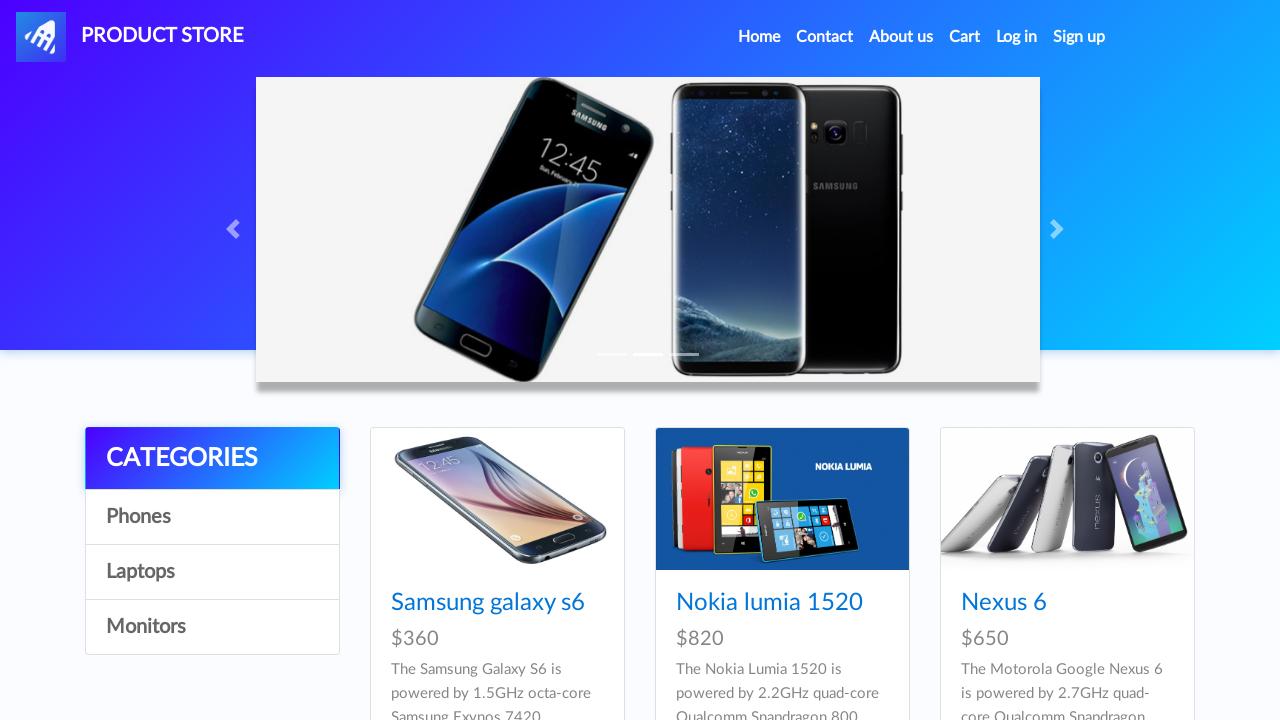